Tests the add element functionality on Herokuapp by clicking the Add Element button and verifying a new button appears

Starting URL: https://the-internet.herokuapp.com/

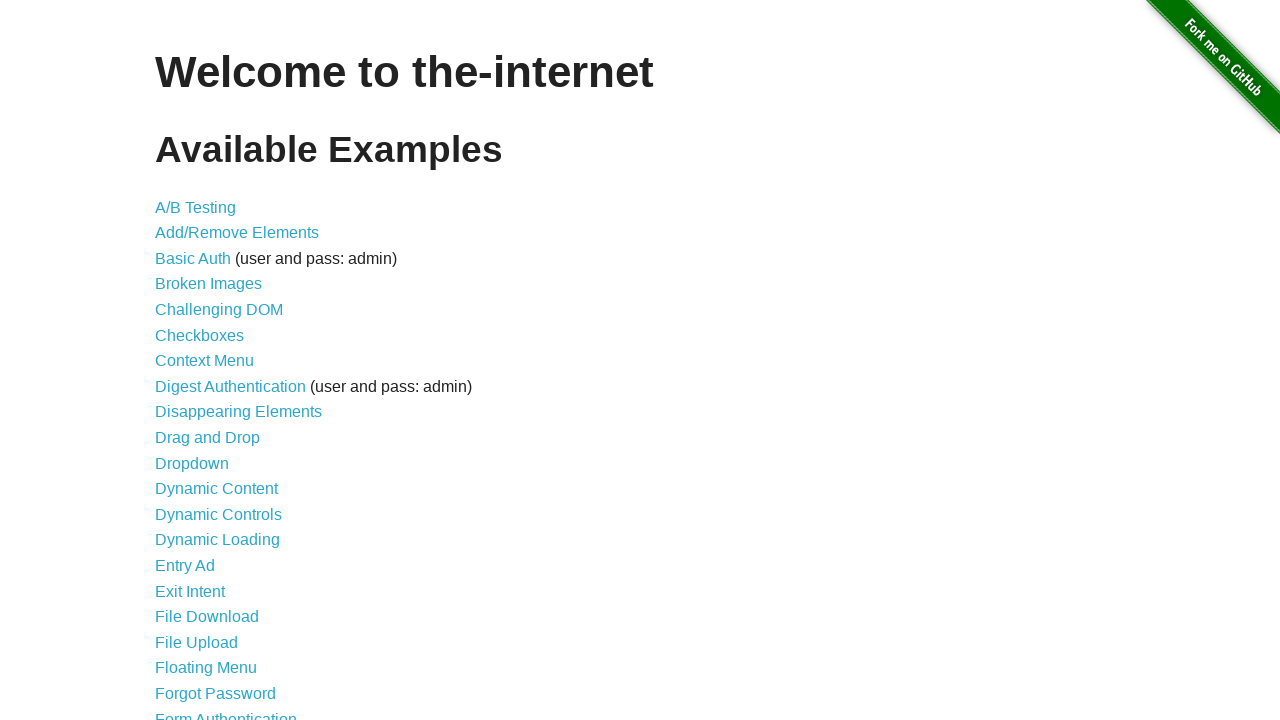

Clicked on Add/Remove Elements link at (237, 233) on a[href='/add_remove_elements/']
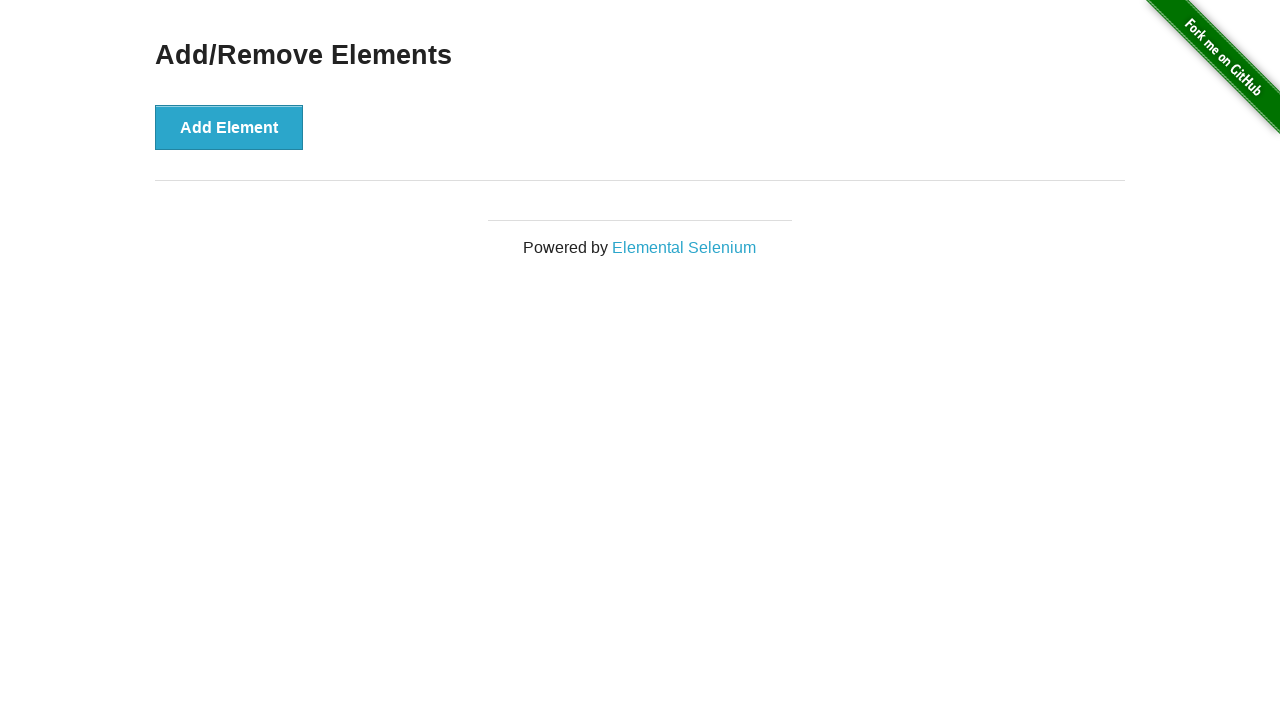

Clicked Add Element button at (229, 127) on button[onclick='addElement()']
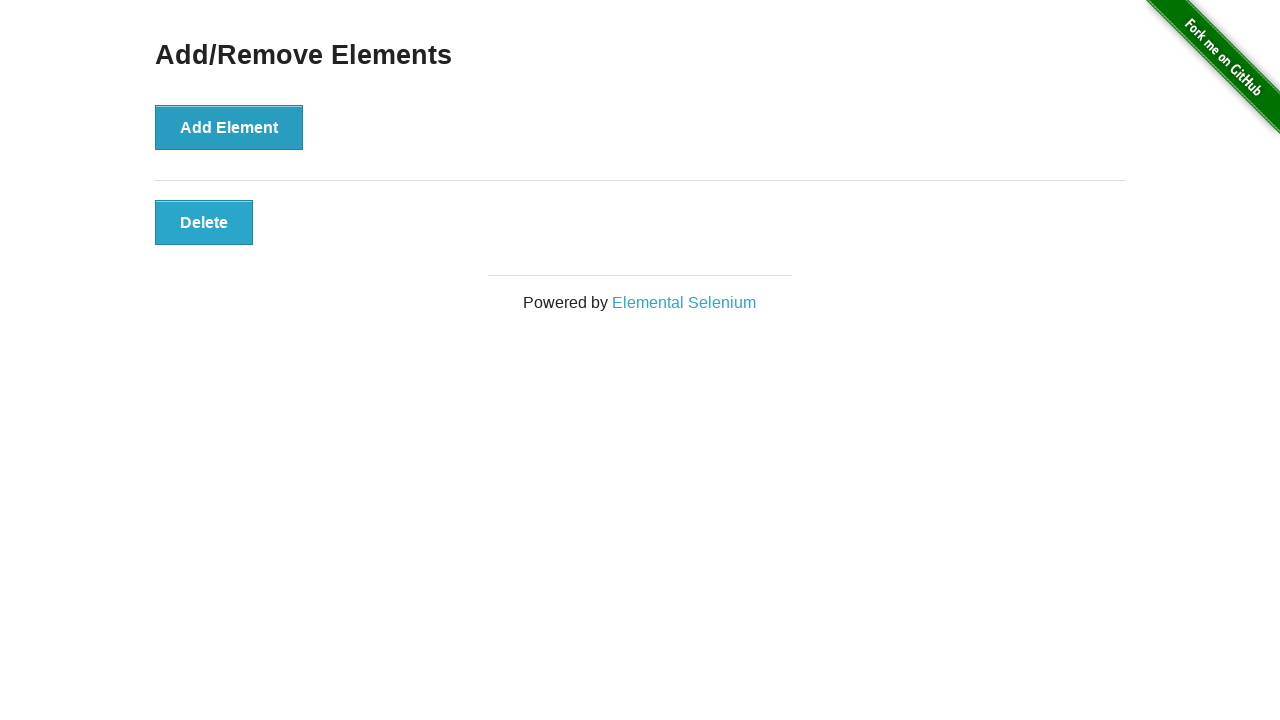

Verified new button appeared on the page
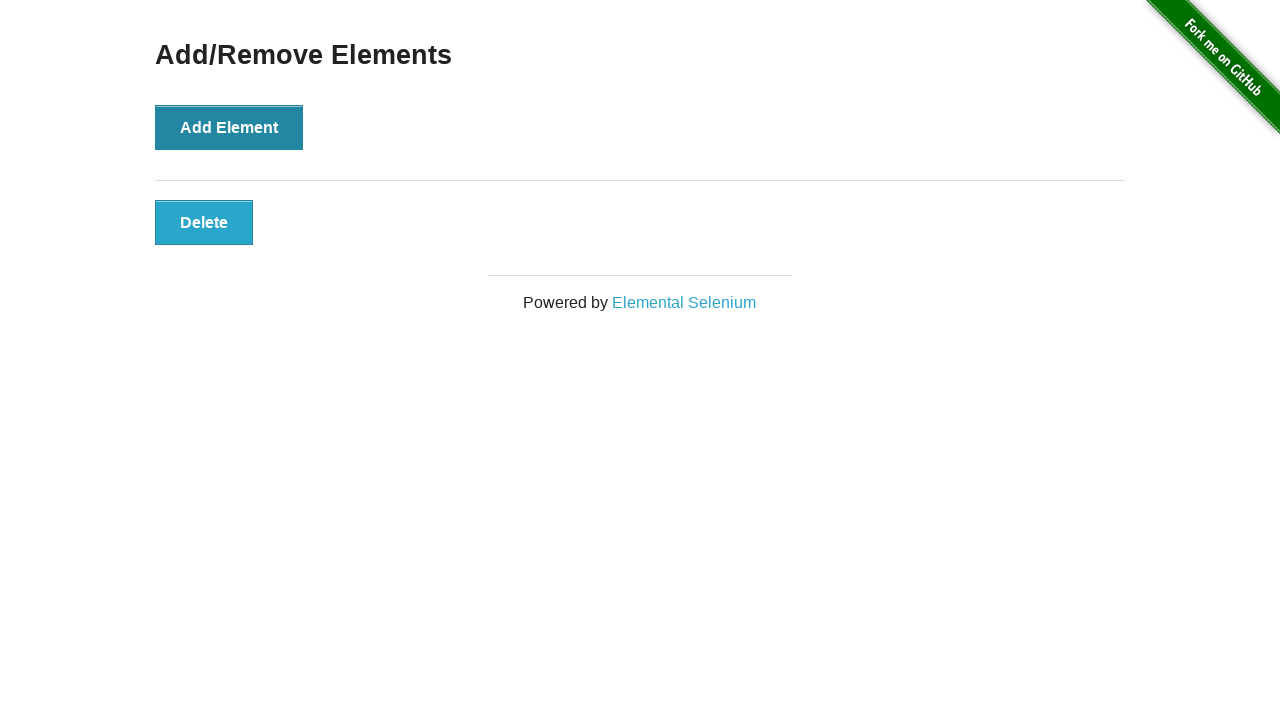

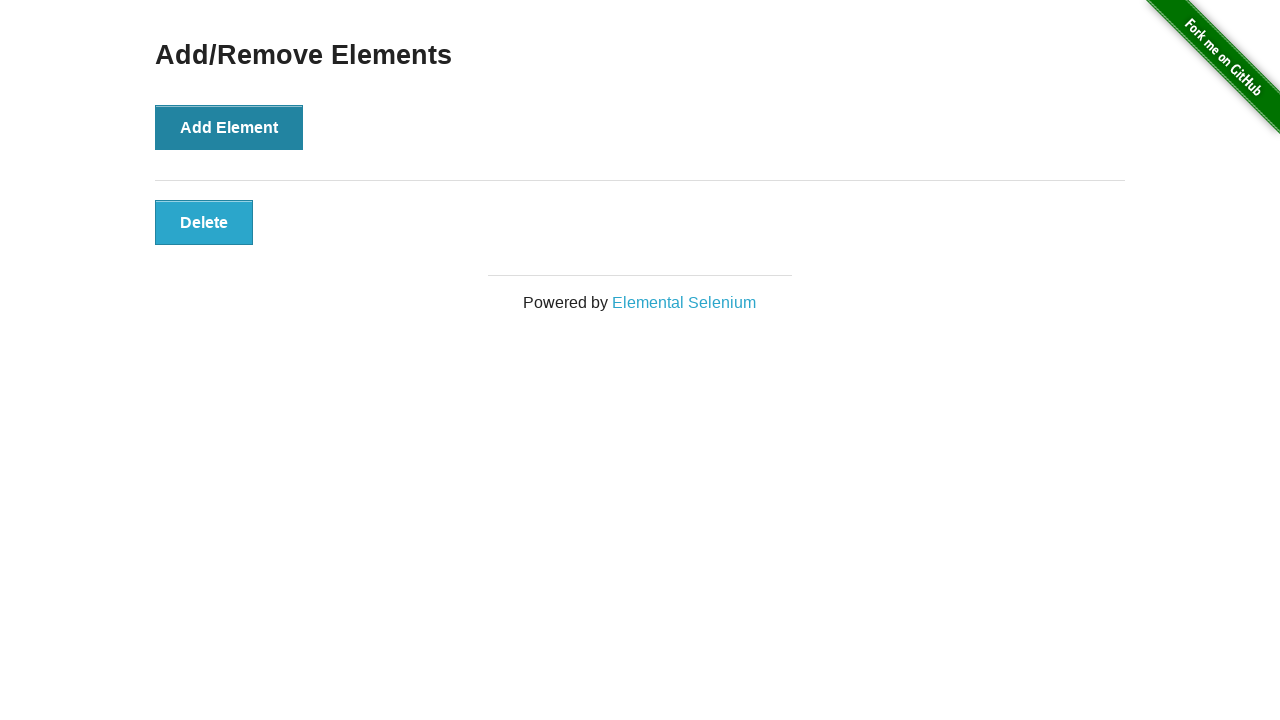